Tests navigation to the About Us page from the homepage

Starting URL: https://www.nlb.gov.sg/main/home

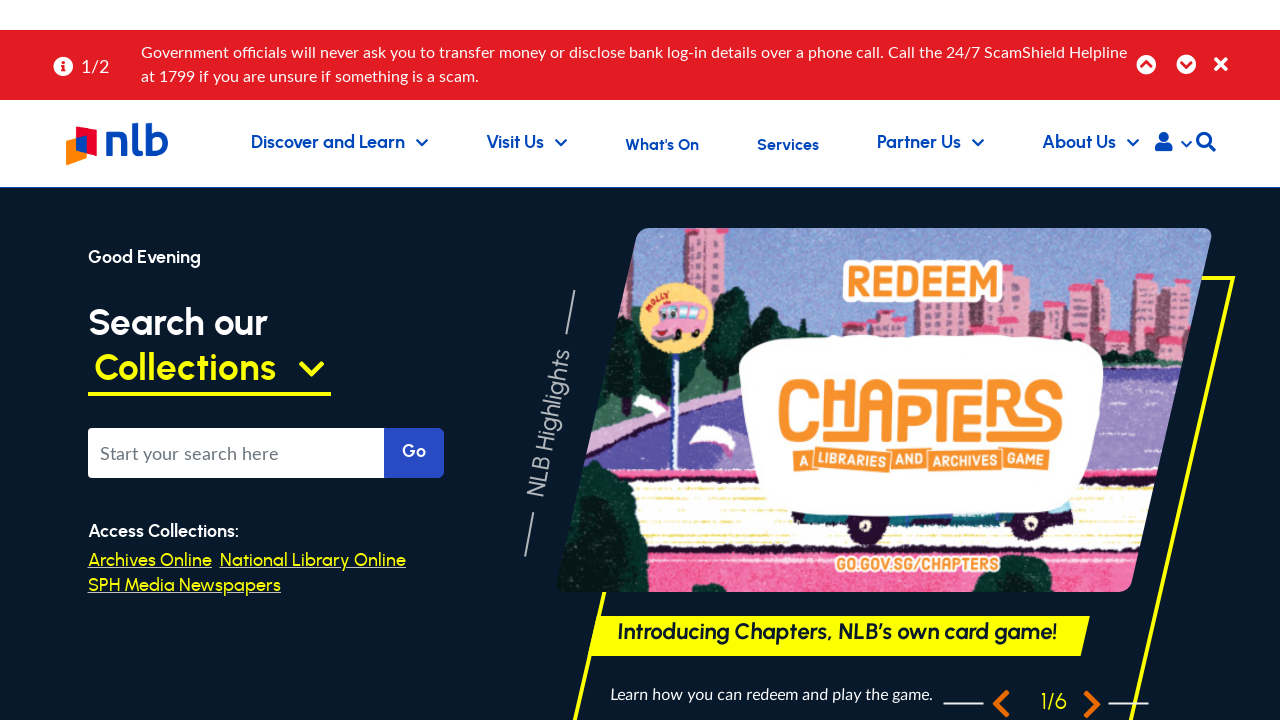

Clicked on the About Us link/button at (1090, 143) on text=About Us
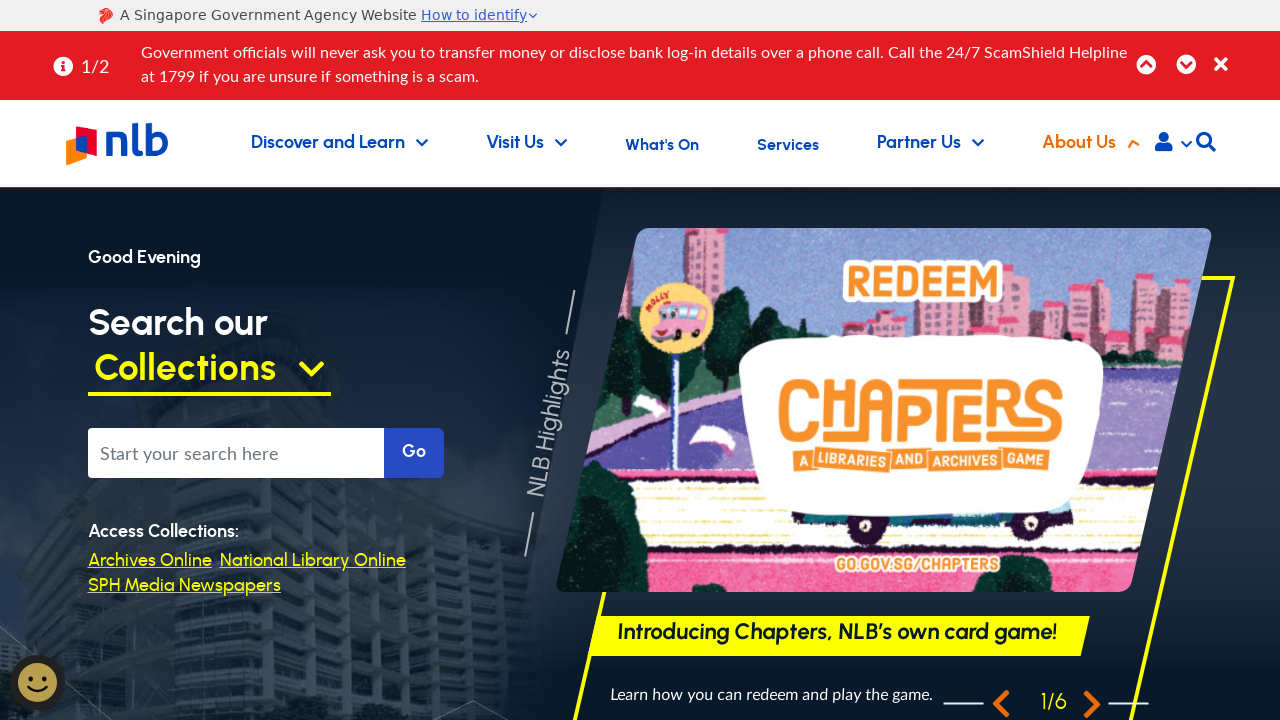

About Us page loaded successfully (networkidle state reached)
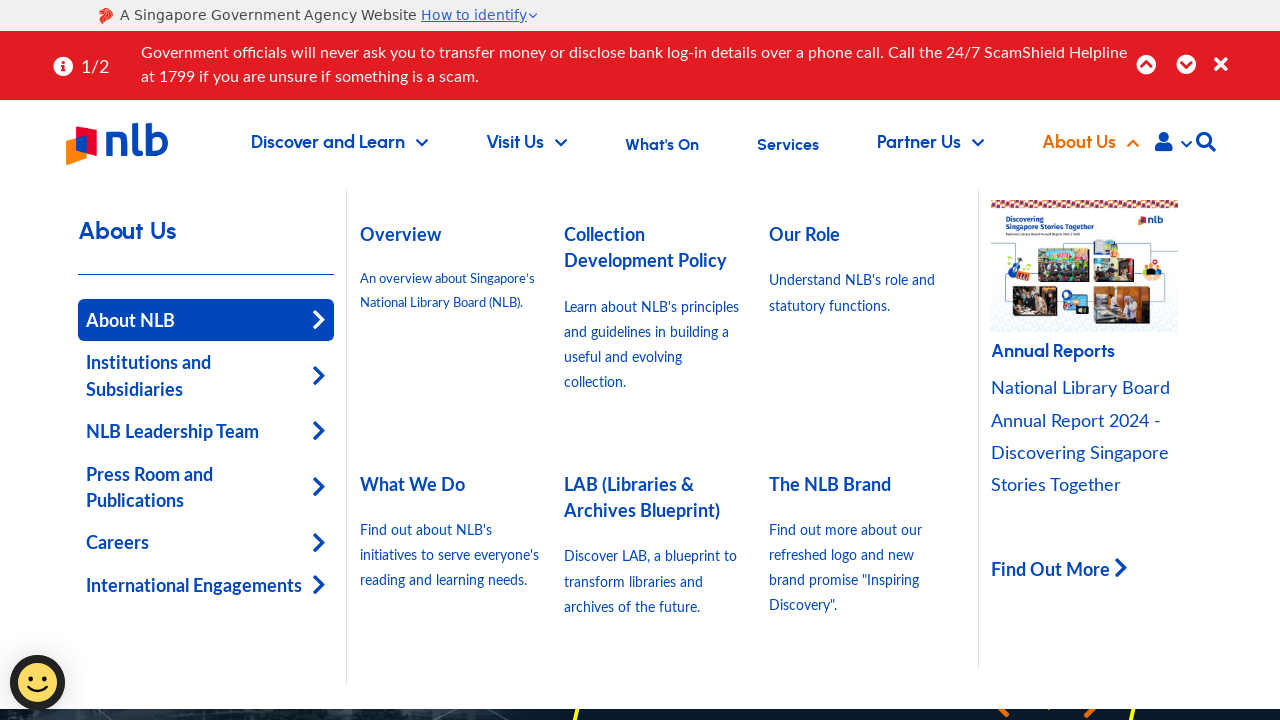

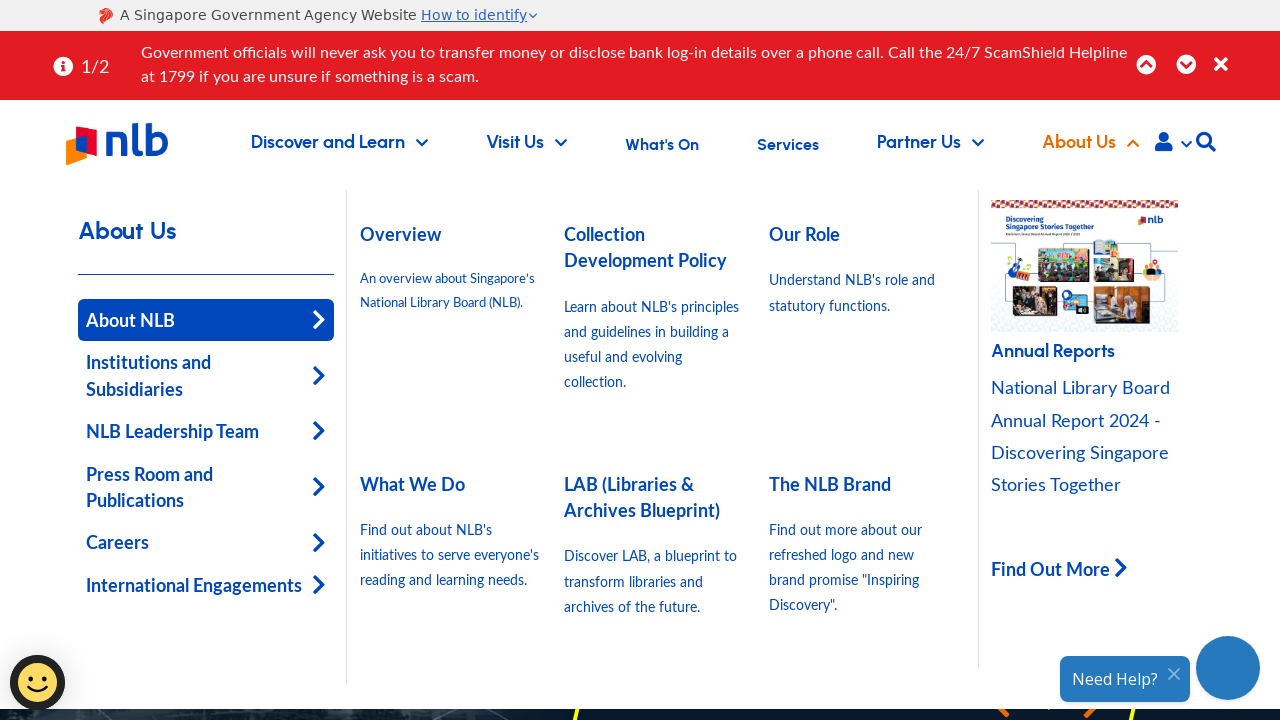